Tests state dropdown functionality by selecting options using different methods (visible text, value, index) and verifies the final selected option is California

Starting URL: https://practice.cydeo.com/dropdown

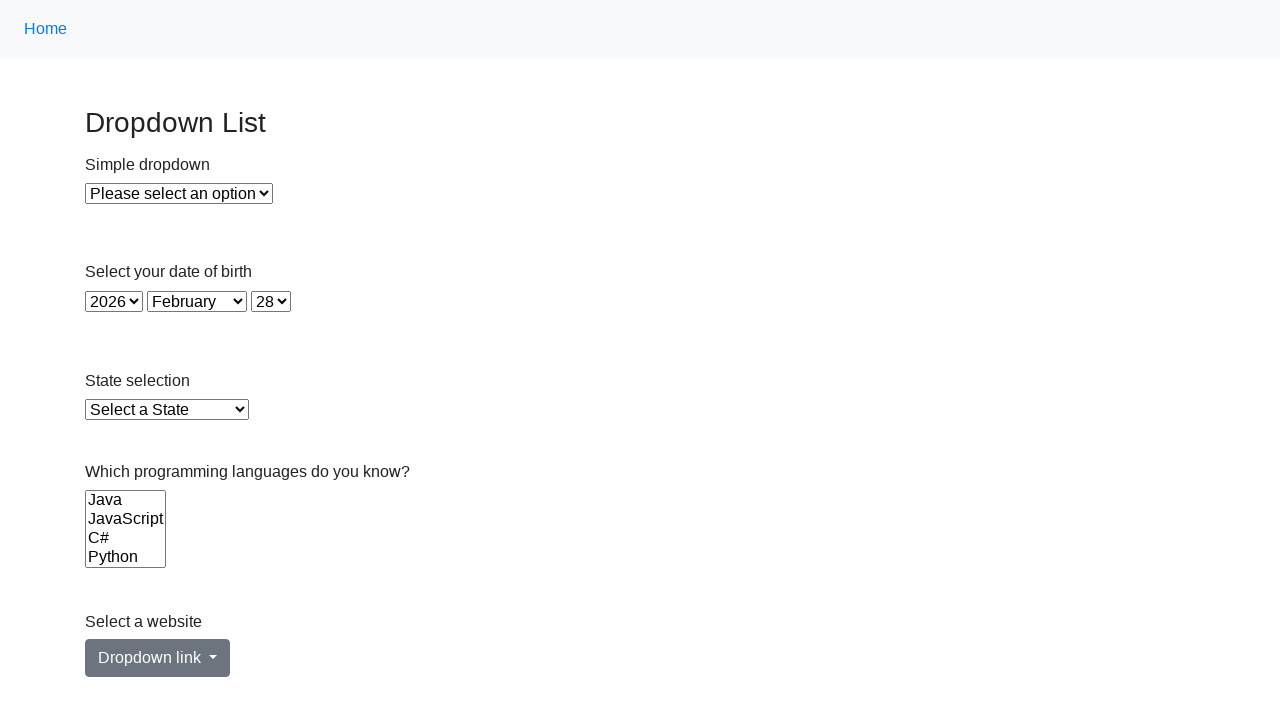

Selected 'Illinois' from state dropdown by visible text on select#state
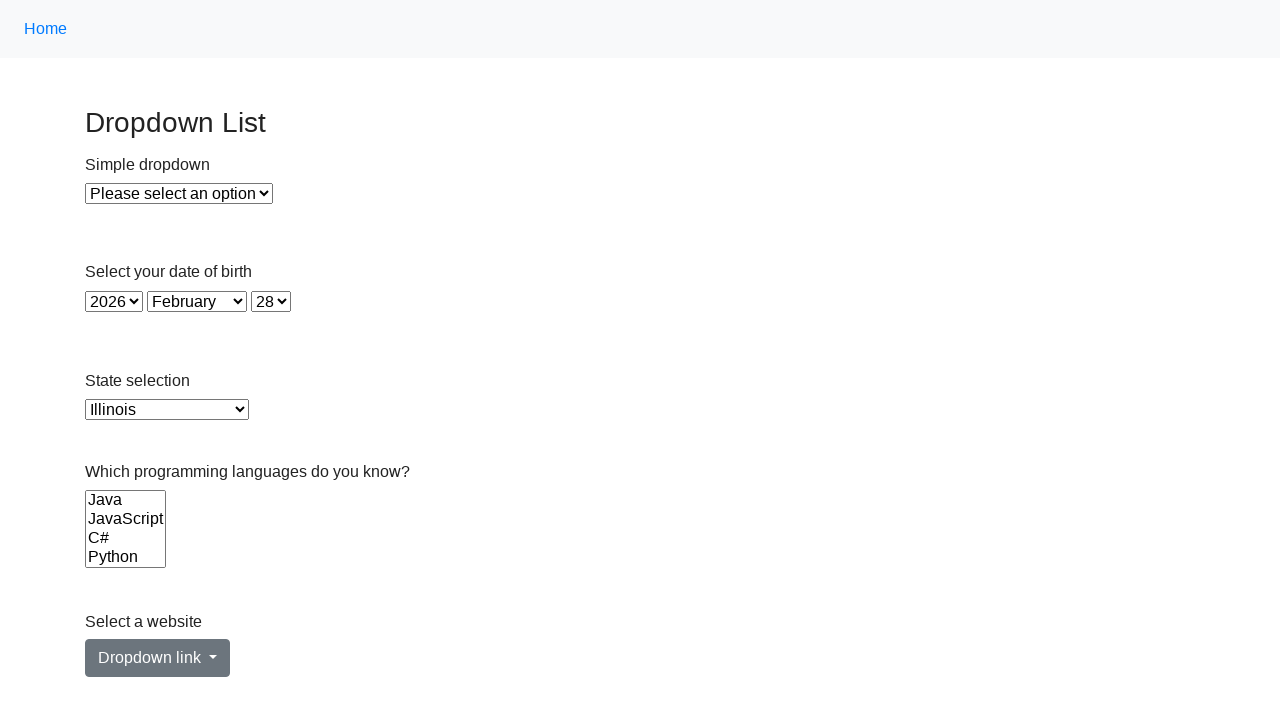

Selected Virginia from state dropdown by value 'VA' on select#state
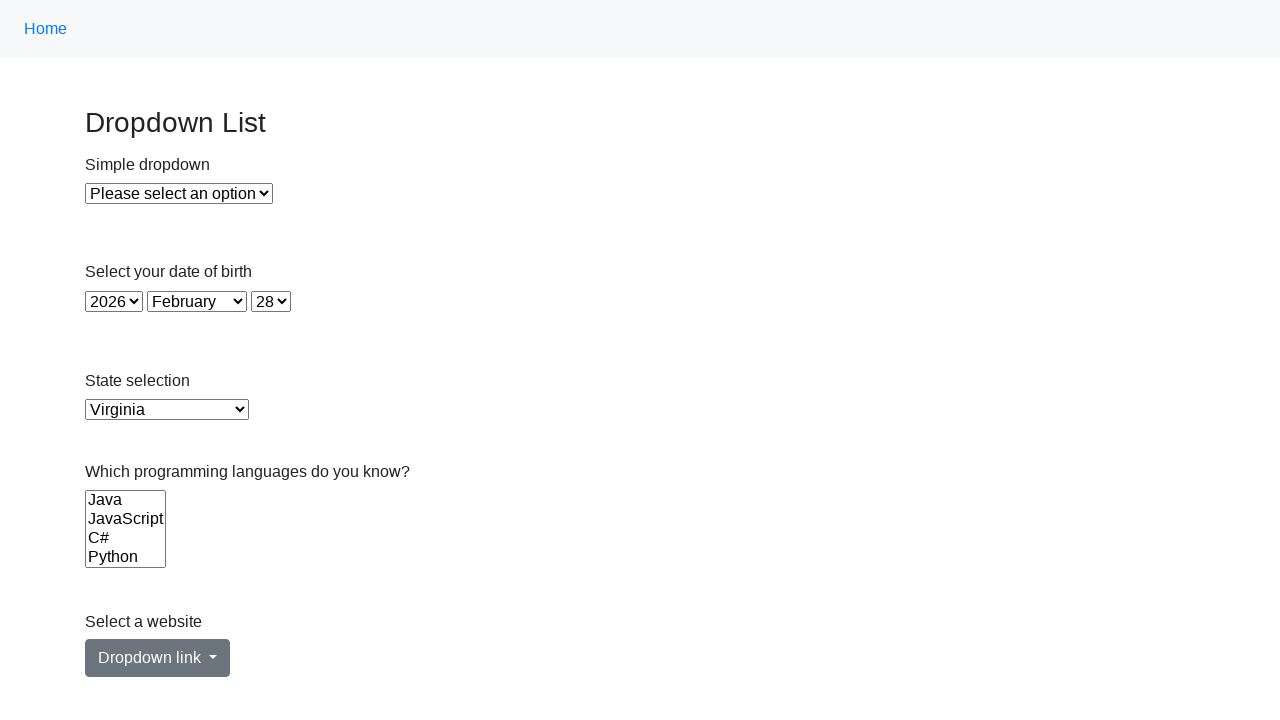

Selected California from state dropdown by index 5 on select#state
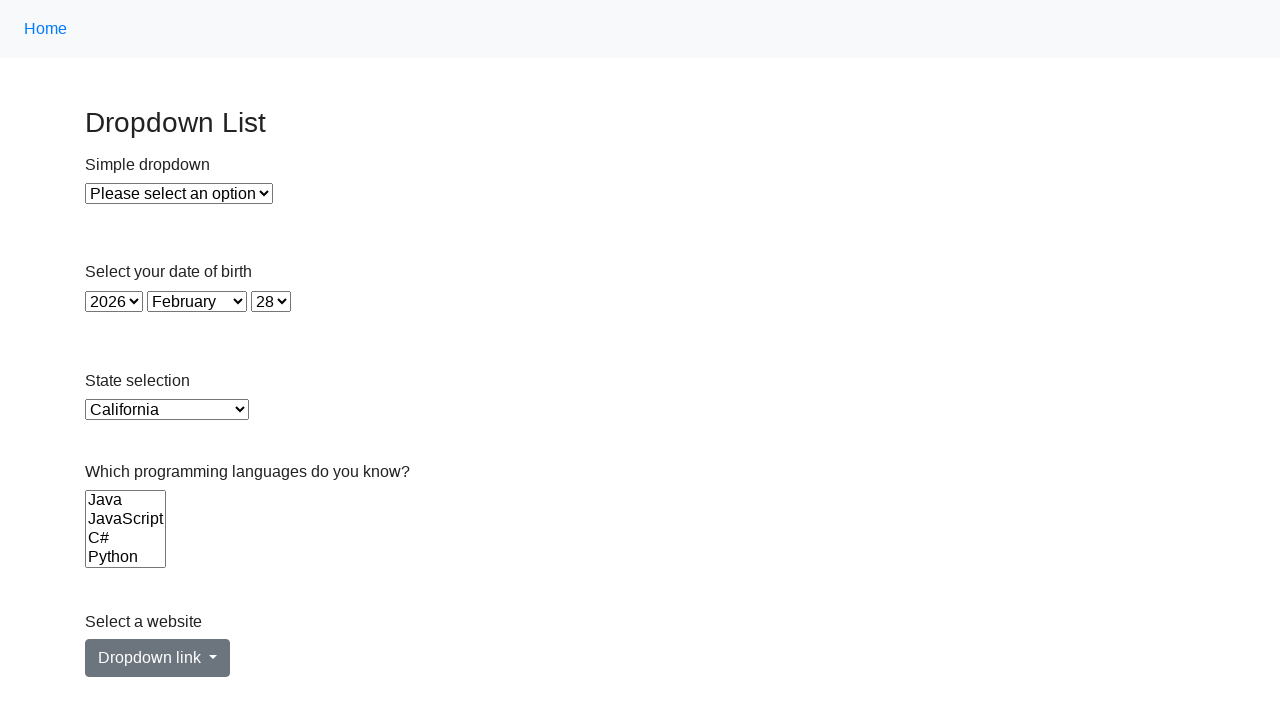

Retrieved selected option text from state dropdown
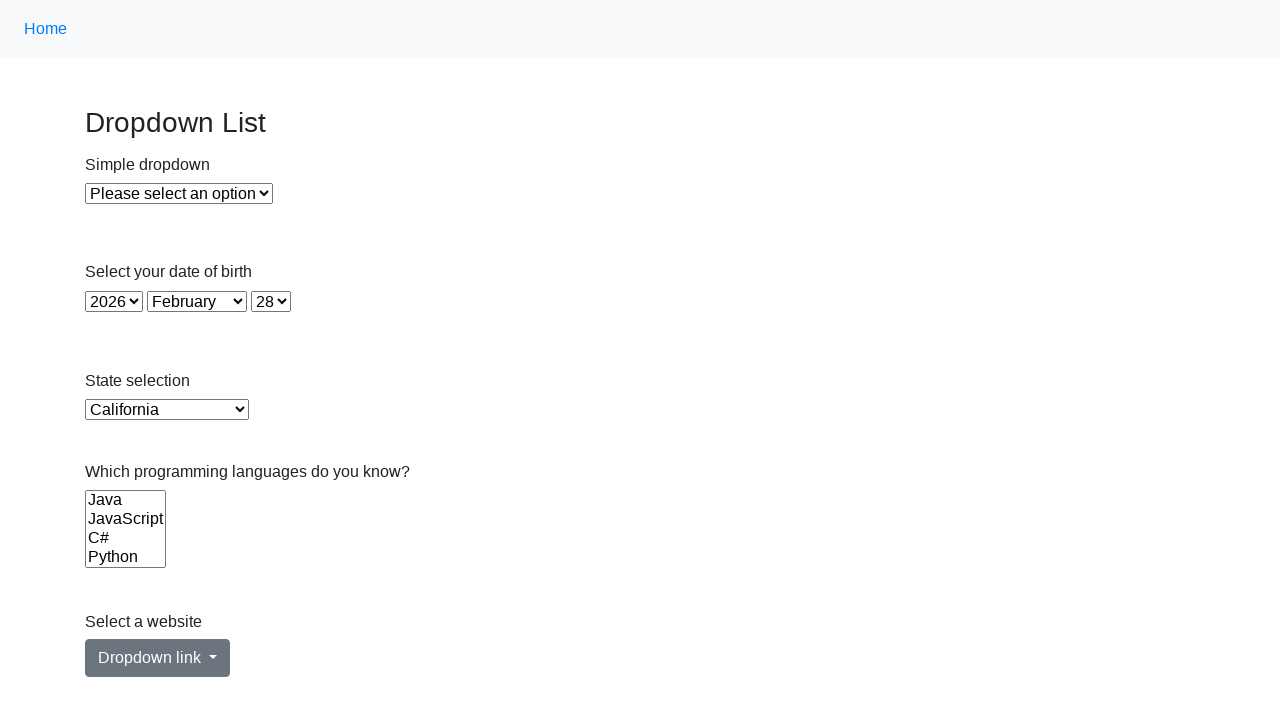

Verified that California is the selected option
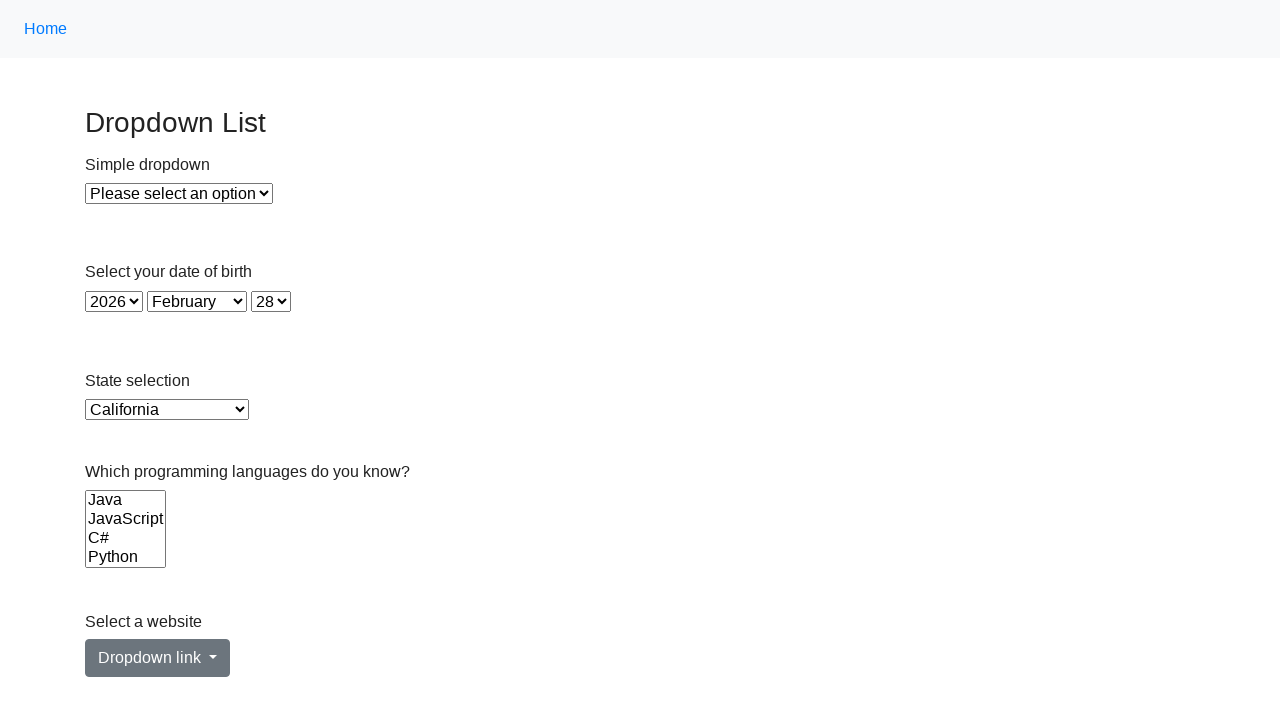

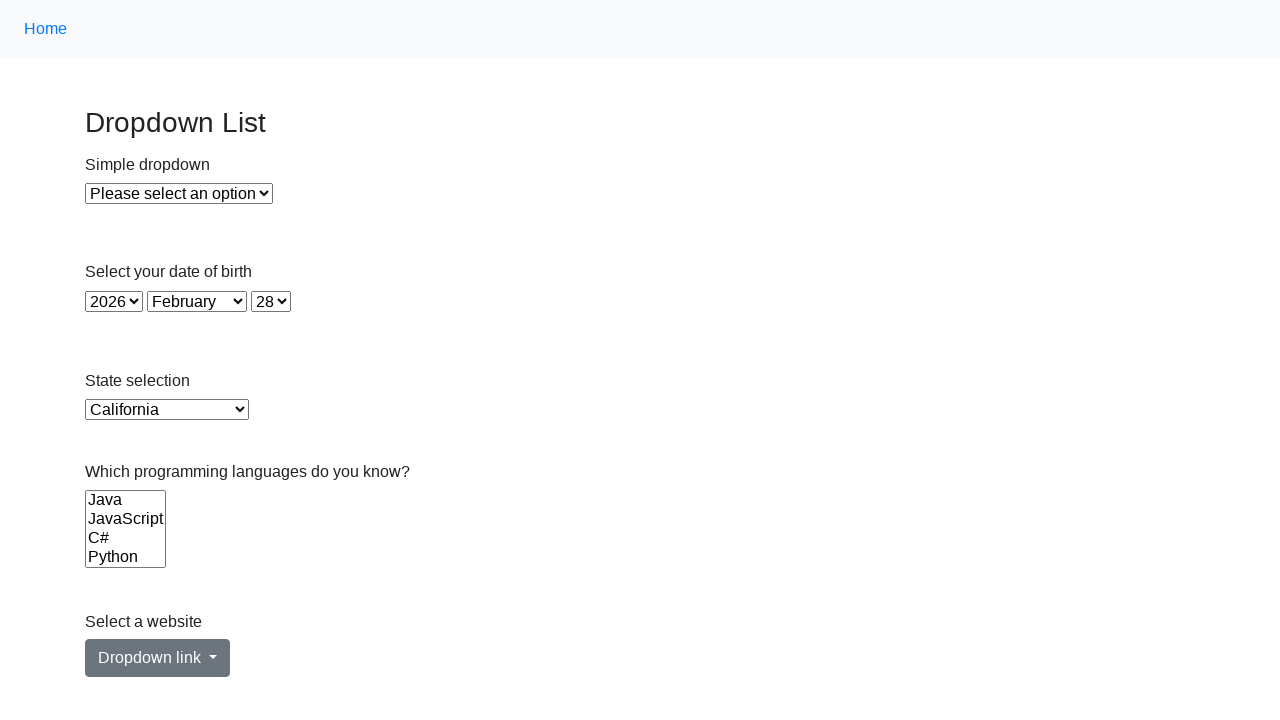